Navigates to a quotes website and clicks through multiple pages using the "Next" pagination link to verify navigation functionality

Starting URL: http://quotes.toscrape.com/

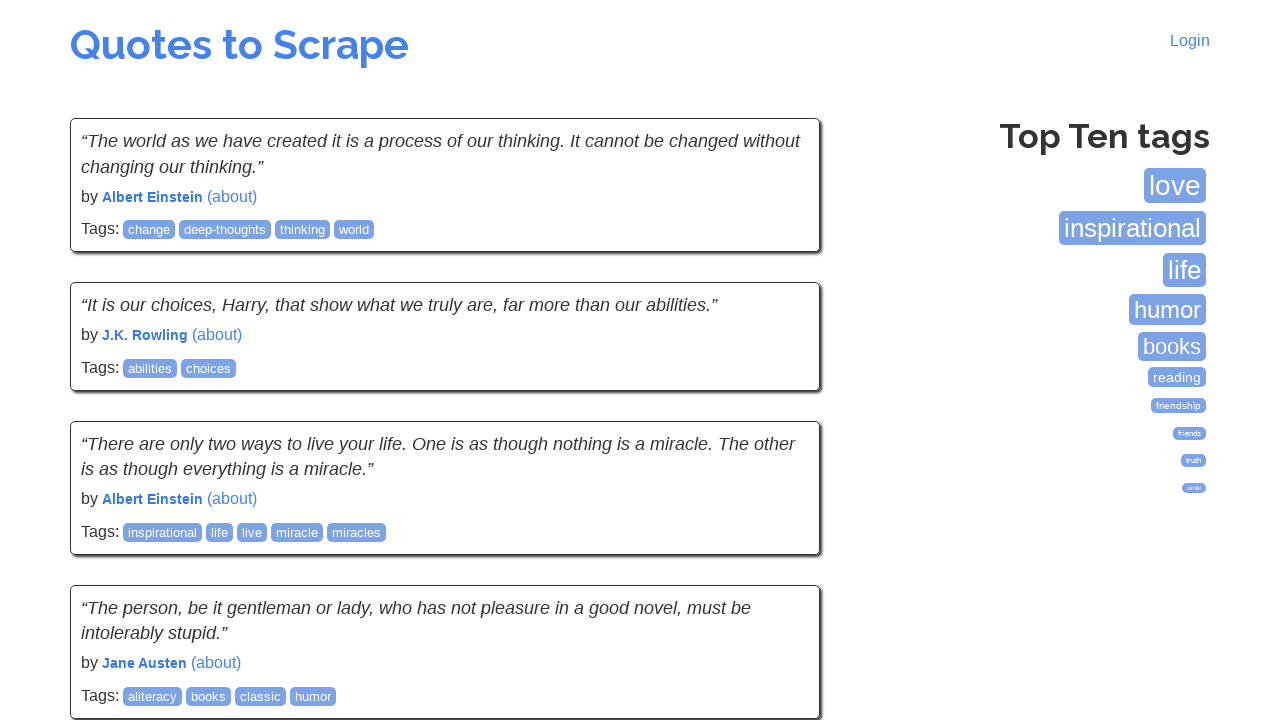

Waited for tags section to load
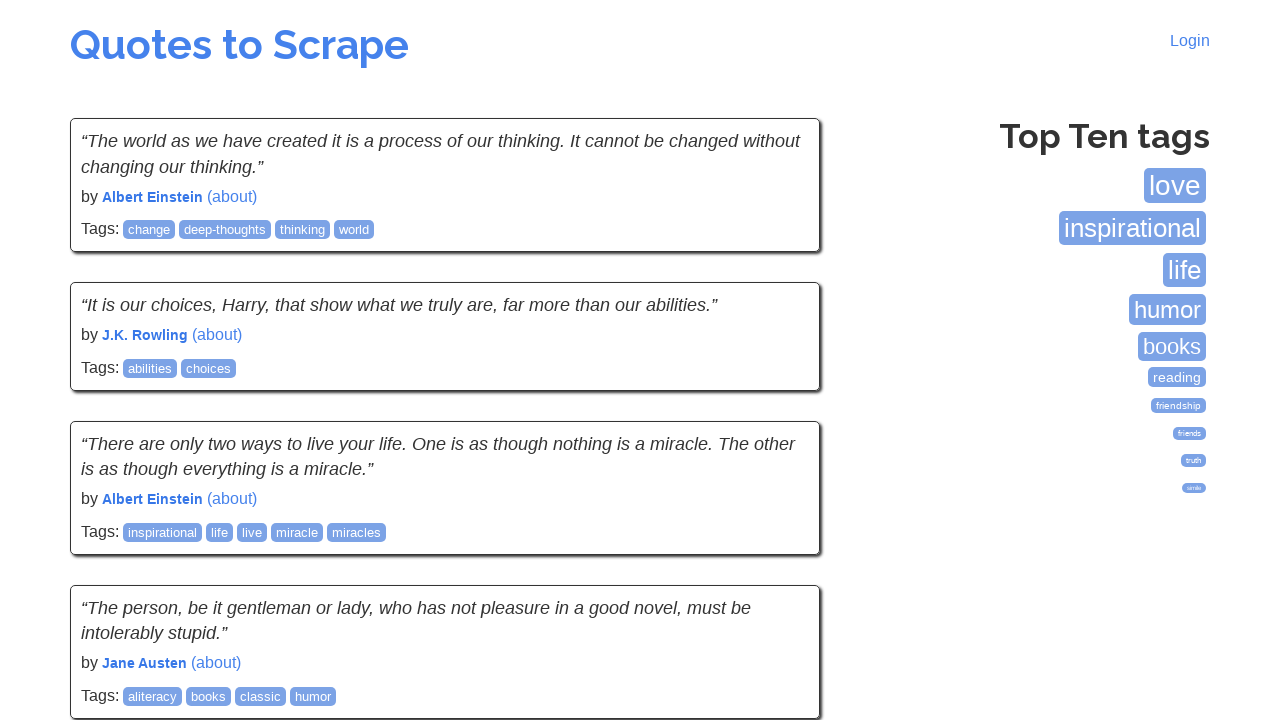

Waited for quotes to load on page 1
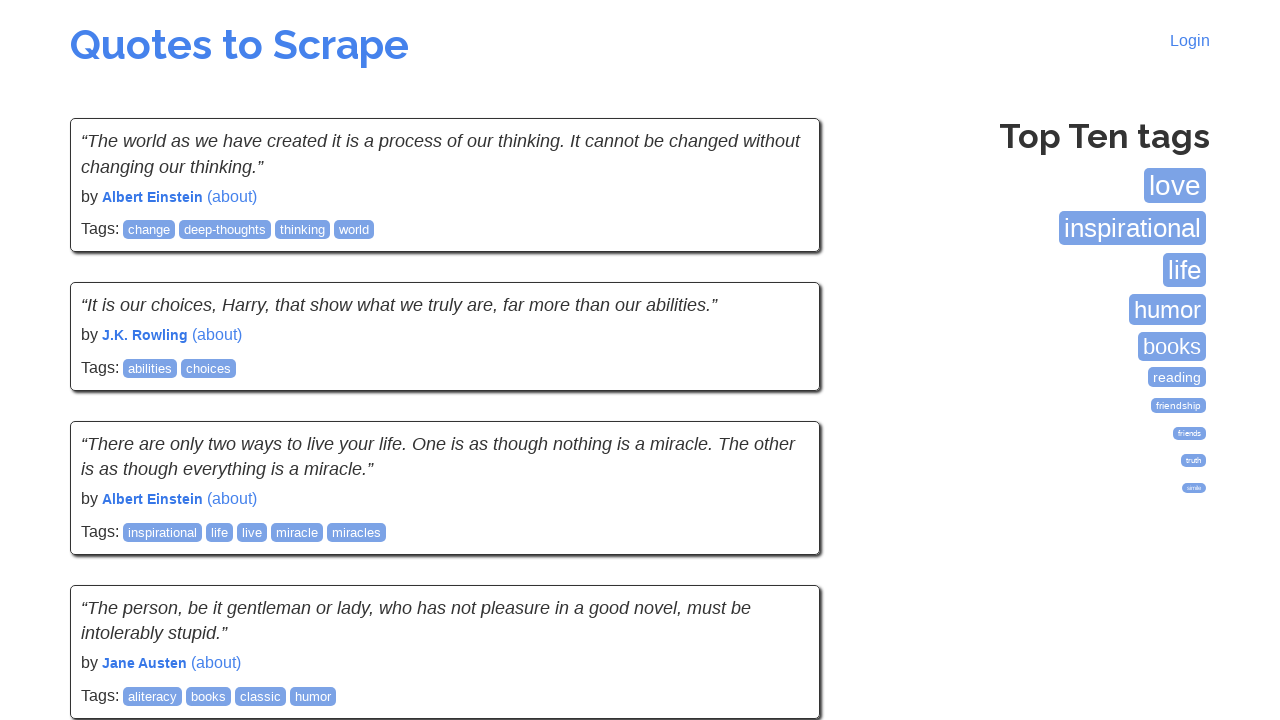

Clicked Next button to navigate to page 2 at (778, 542) on li.next a
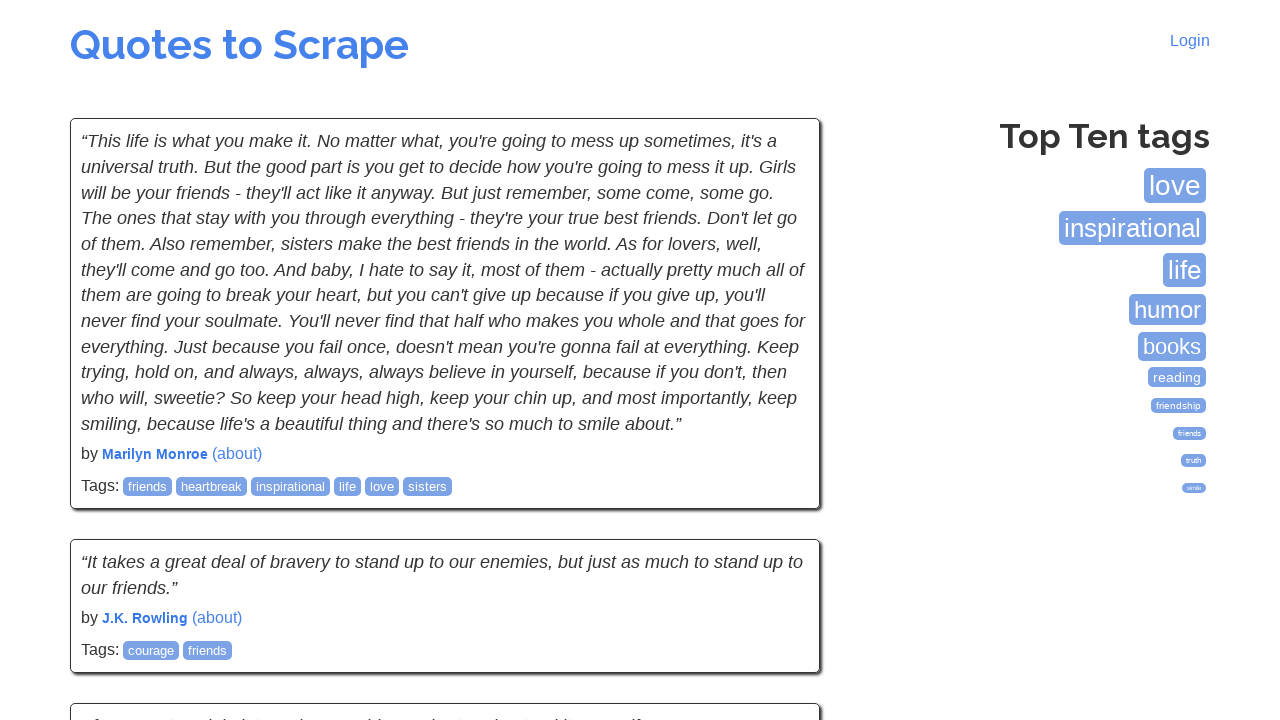

Waited for quotes to load on page 2
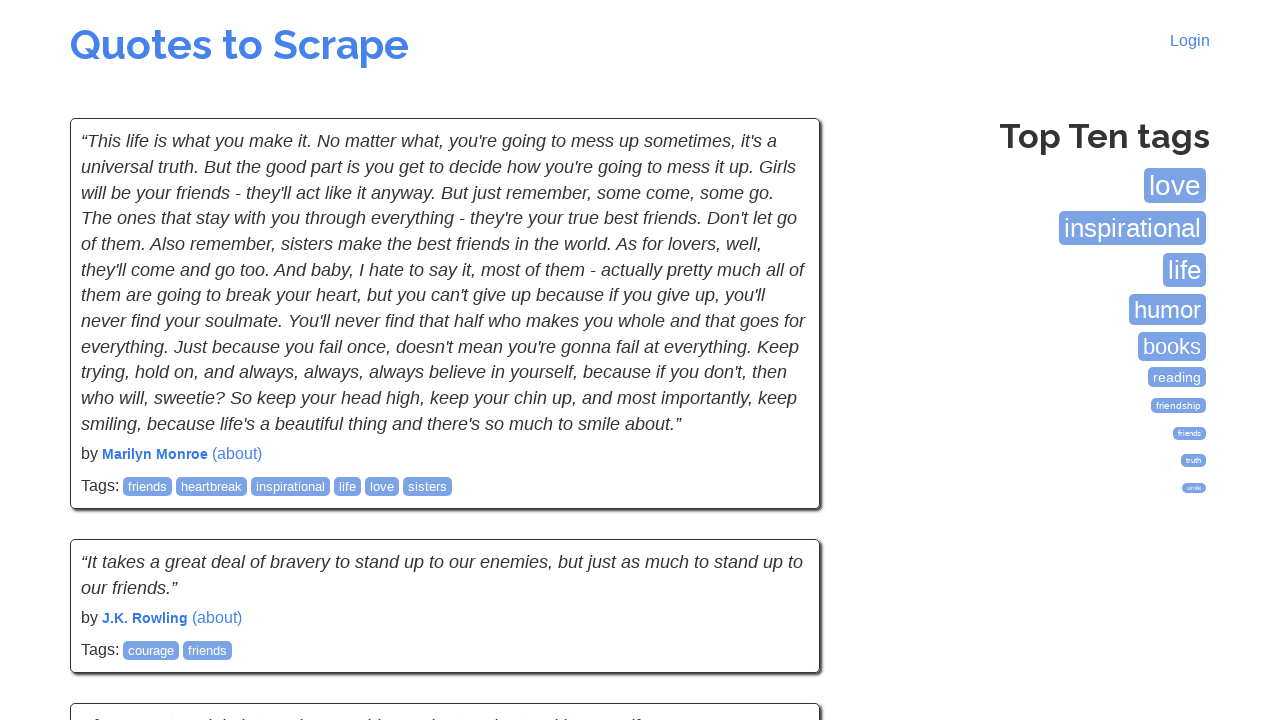

Clicked Next button to navigate to page 3 at (778, 542) on li.next a
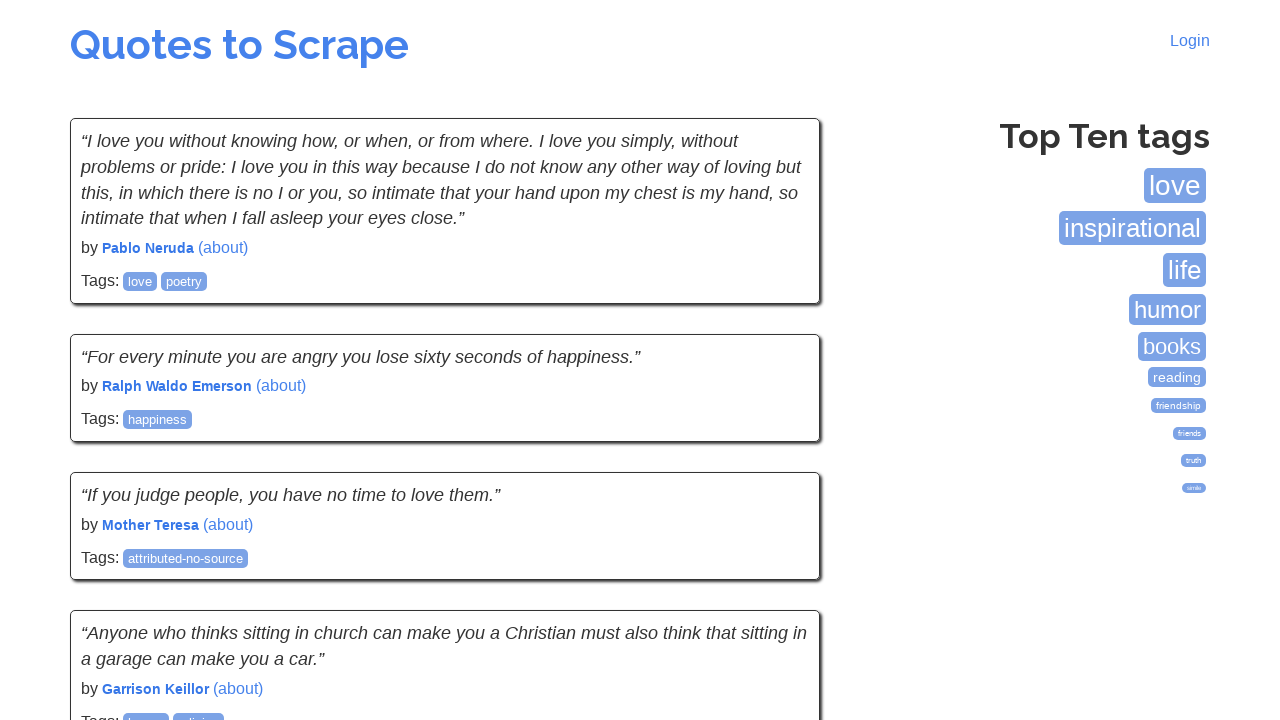

Waited for quotes to load on page 3
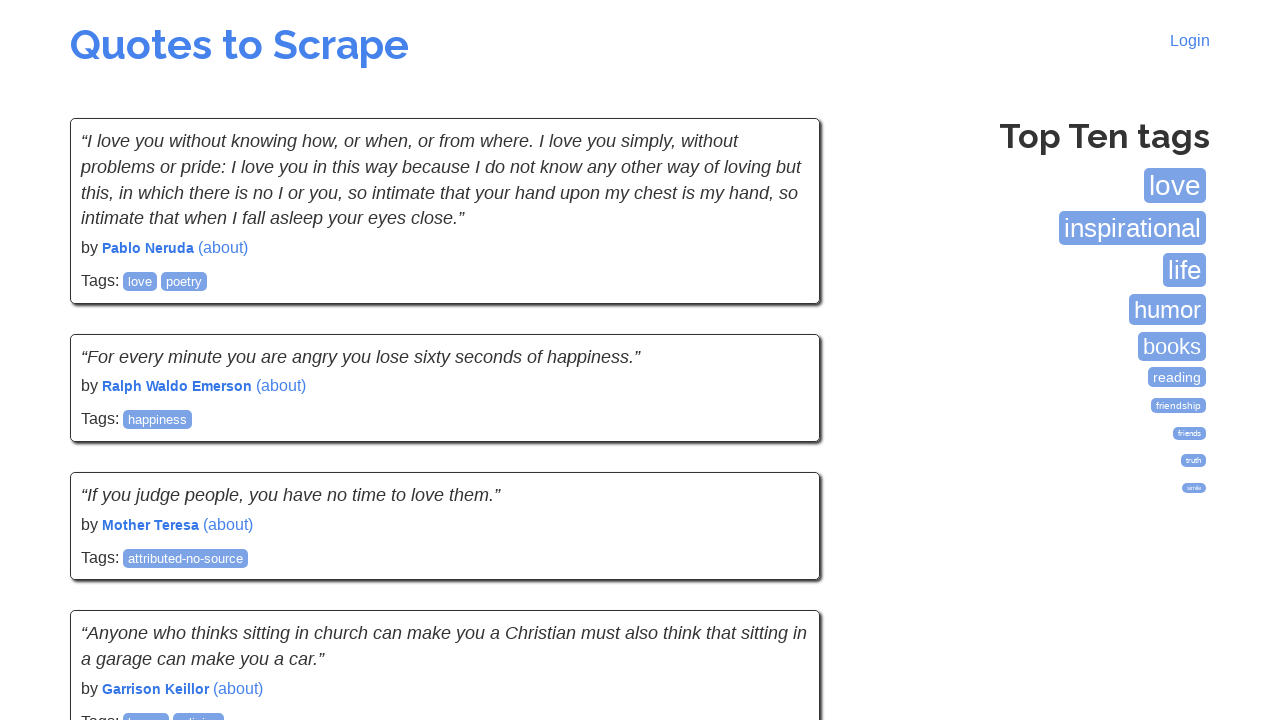

Clicked Next button to navigate to page 4 at (778, 542) on li.next a
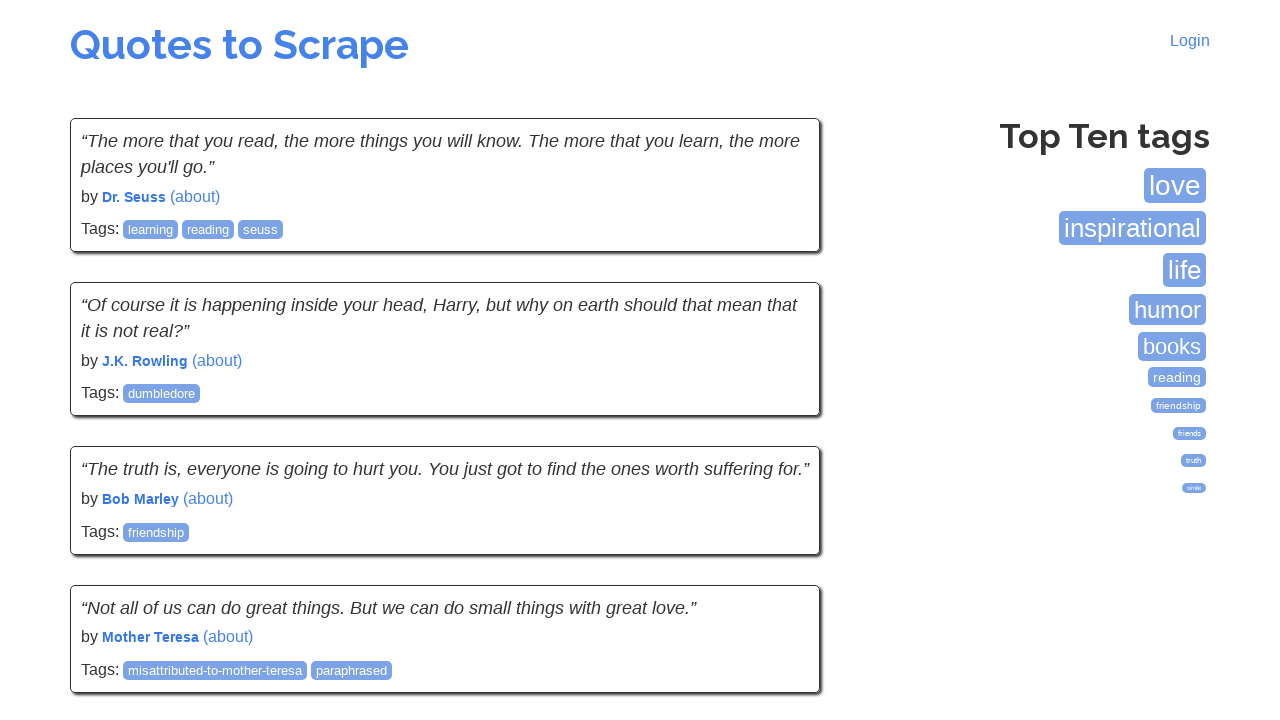

Waited for quotes to load on page 4
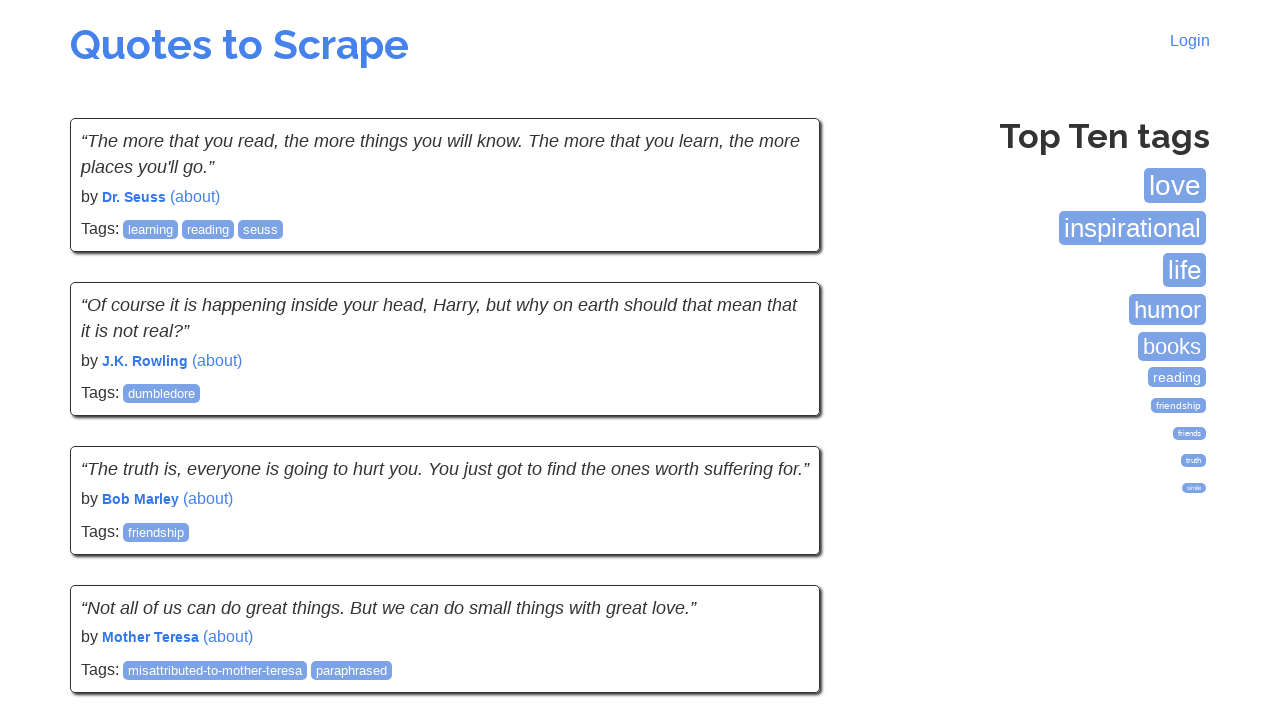

Clicked Next button to navigate to page 5 at (778, 542) on li.next a
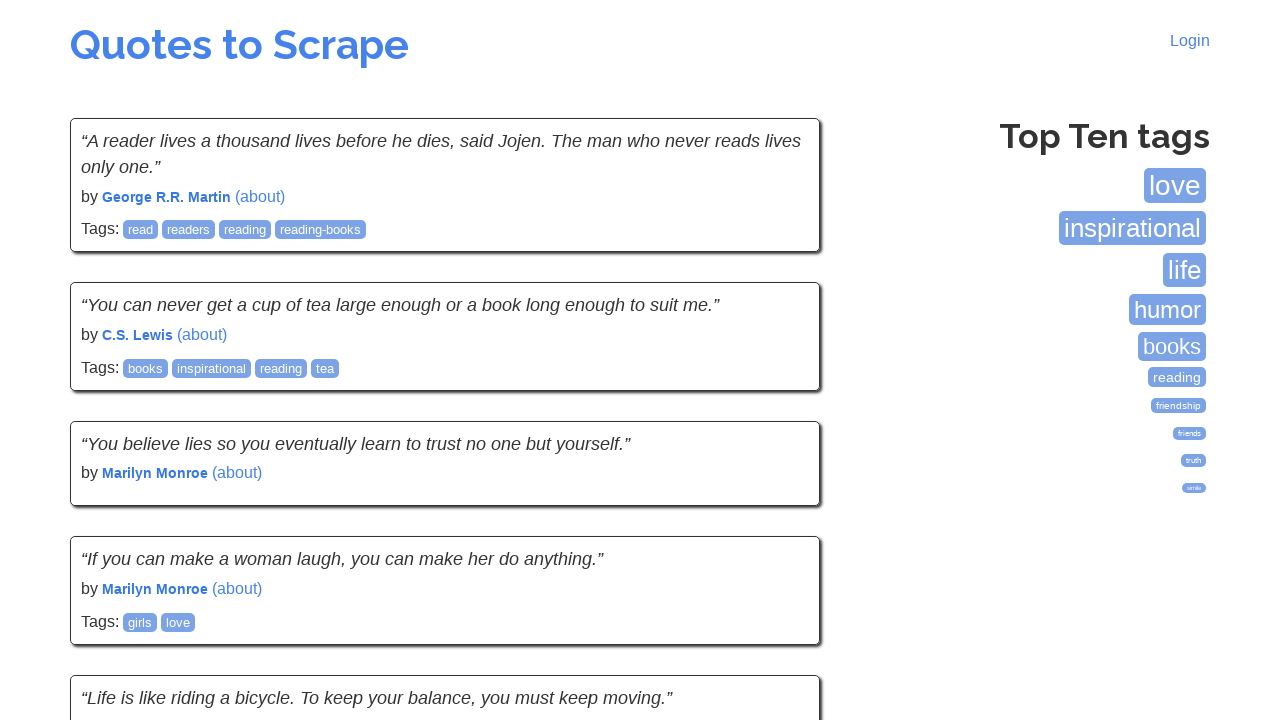

Waited for quotes to load on page 5
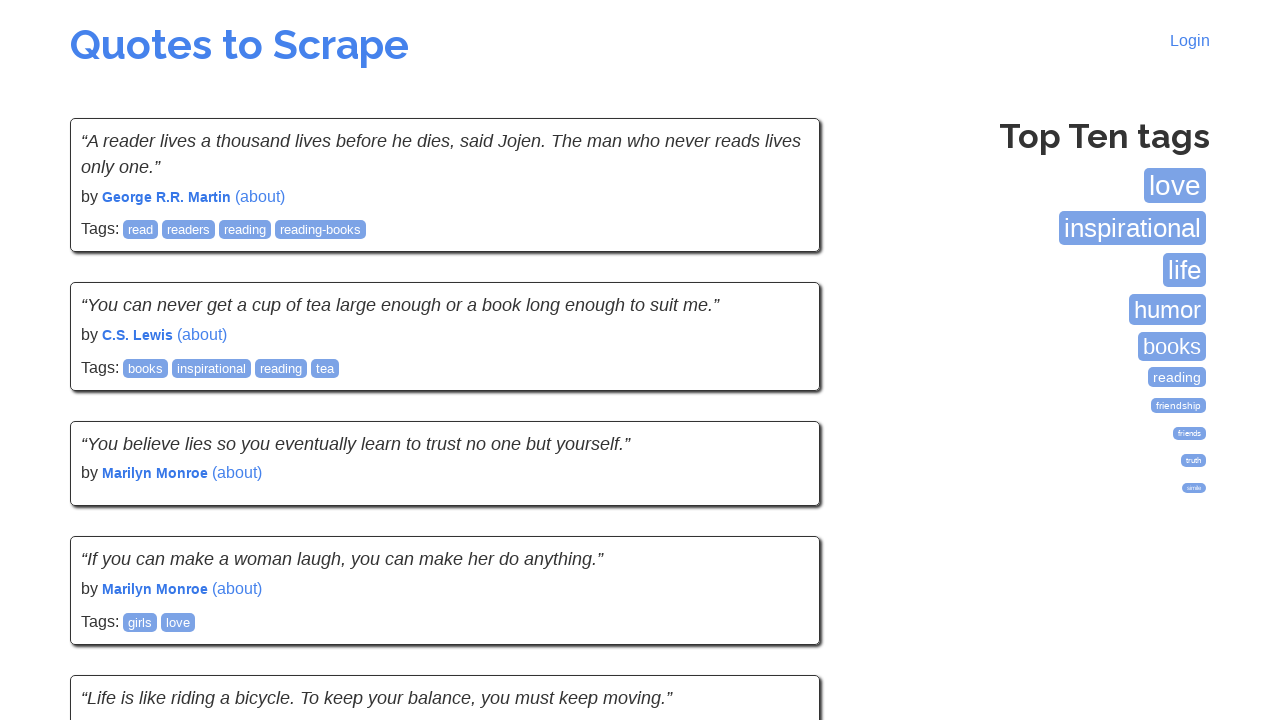

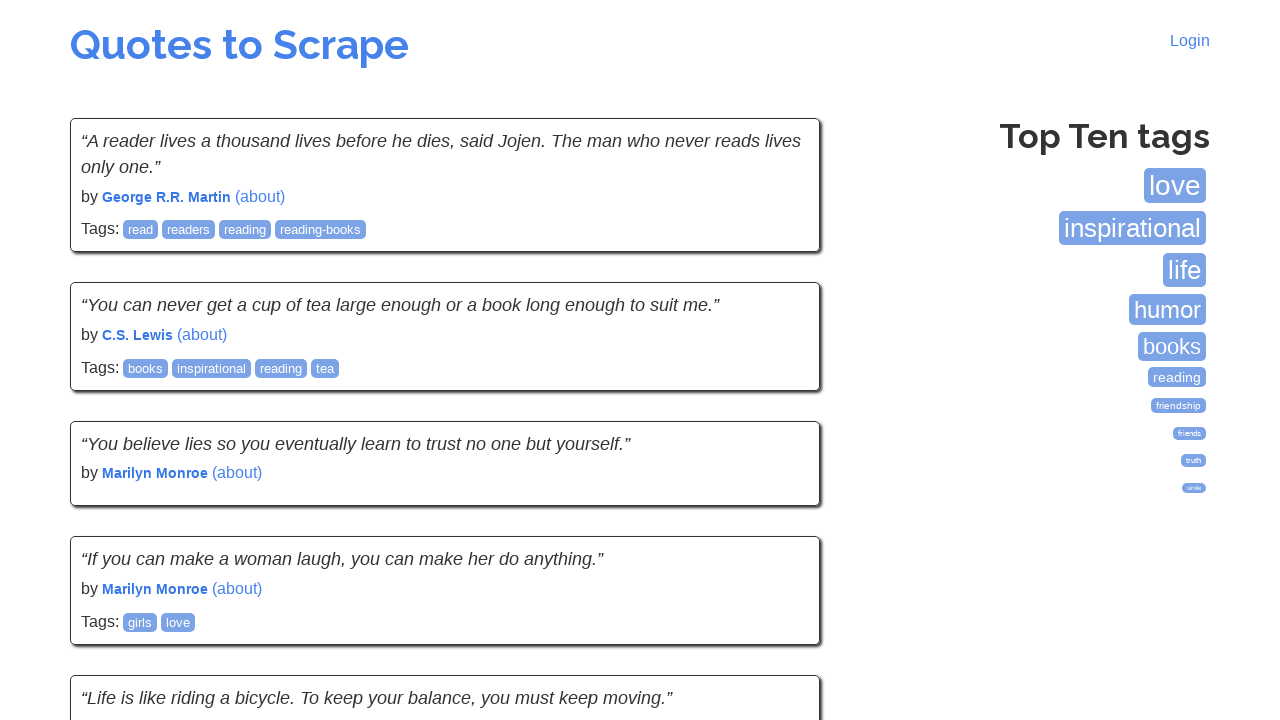